Tests the e-commerce checkout flow by navigating through shop, selecting a product from arrivals section, adding it to basket, and verifying that the total price is greater than subtotal due to taxes

Starting URL: http://practice.automationtesting.in/

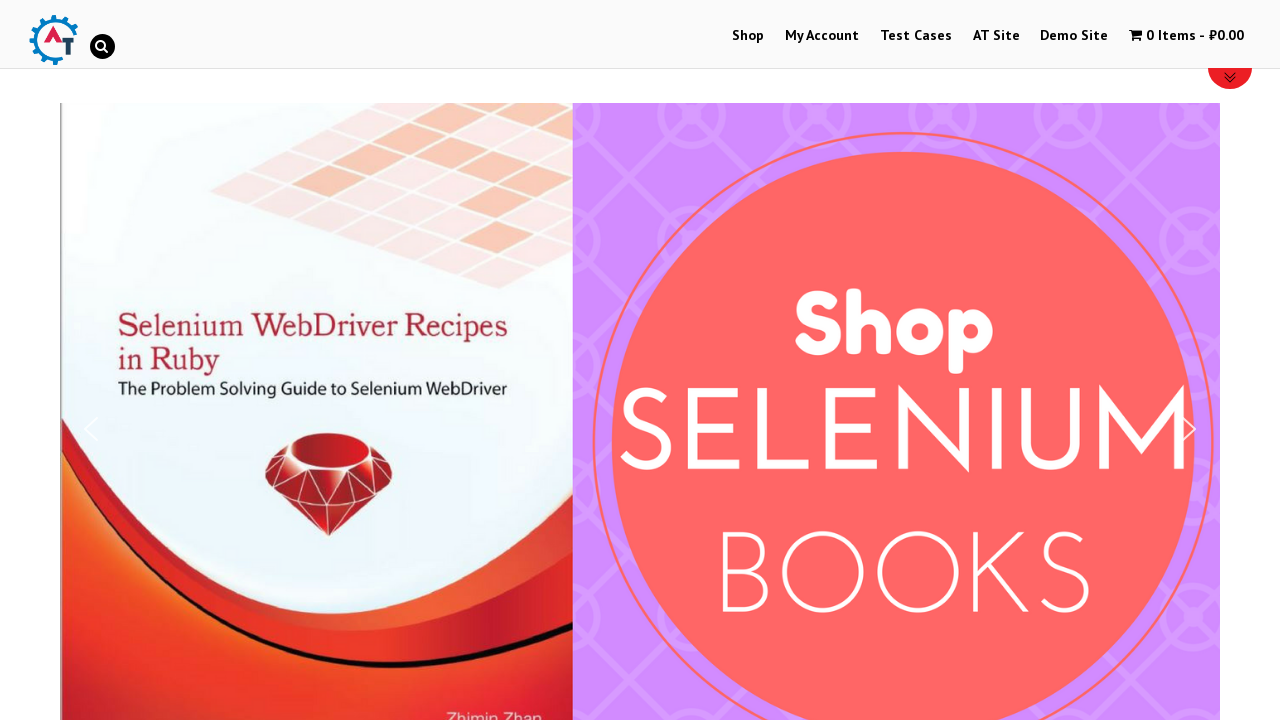

Clicked on Shop menu at (748, 36) on xpath=//*[@id='menu-item-40']/a
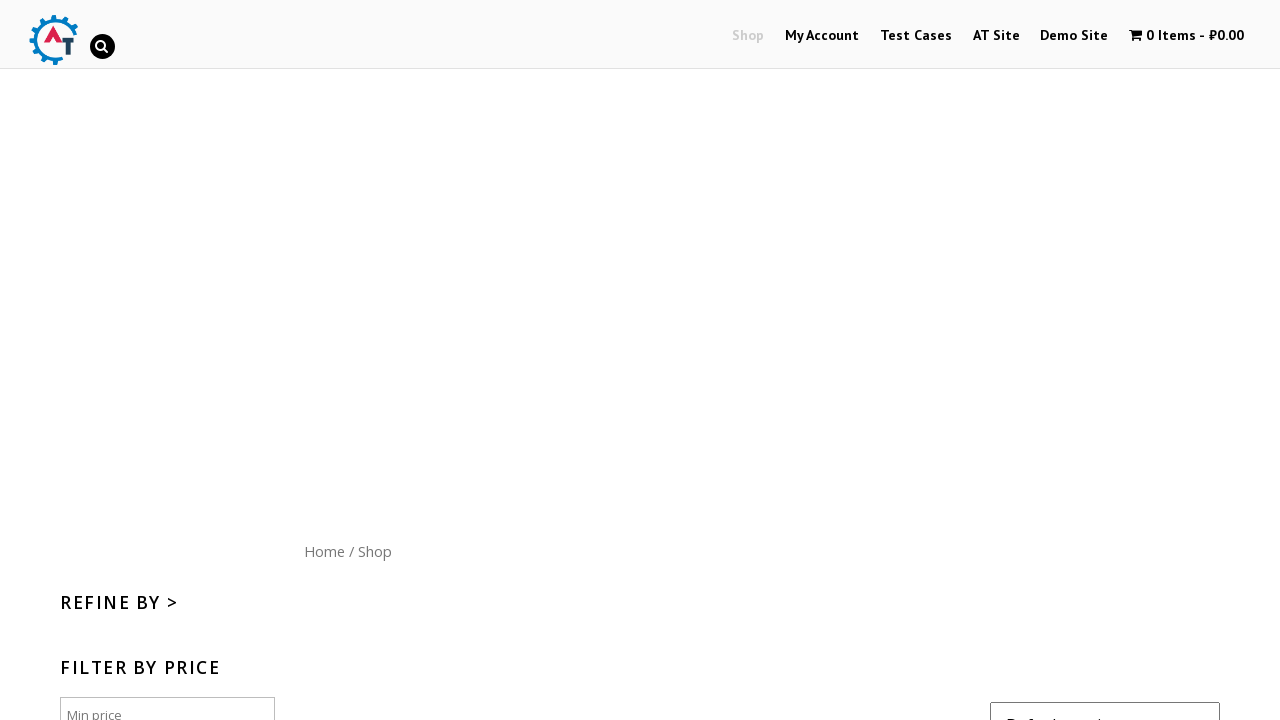

Clicked on Home link/logo at (324, 551) on xpath=//*[@id='content']/nav/a
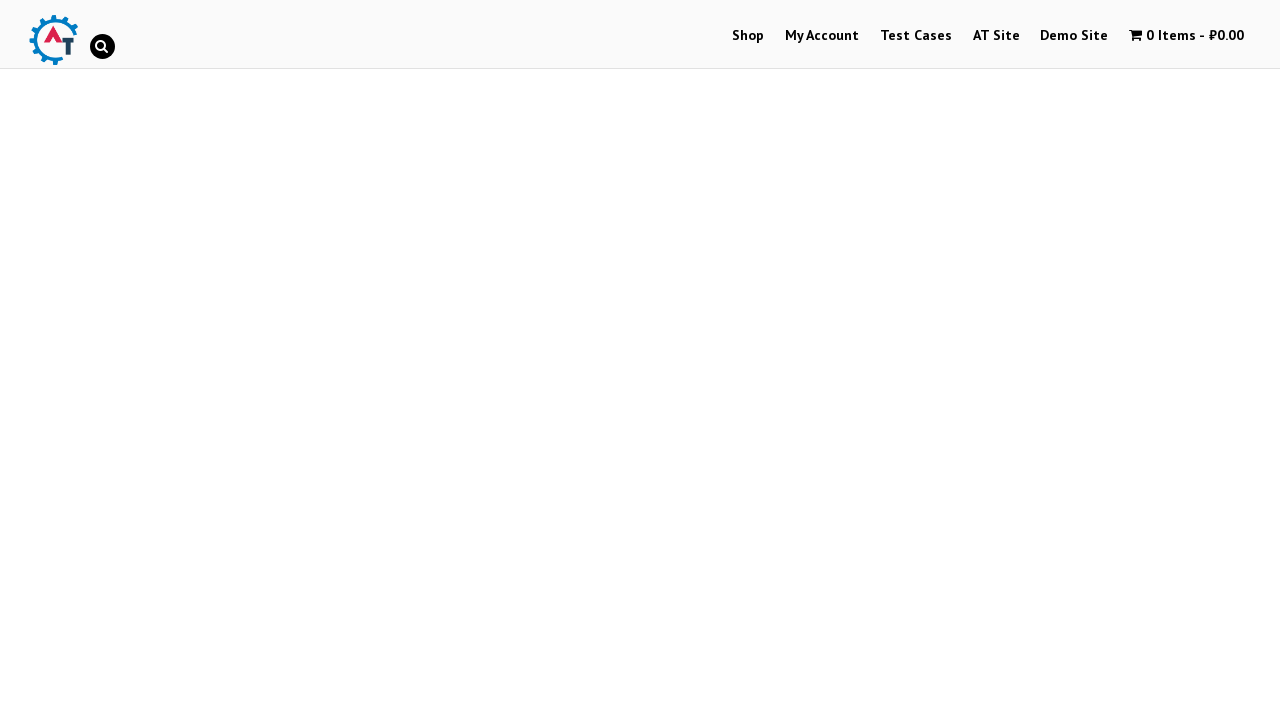

Waited for arrivals section to load
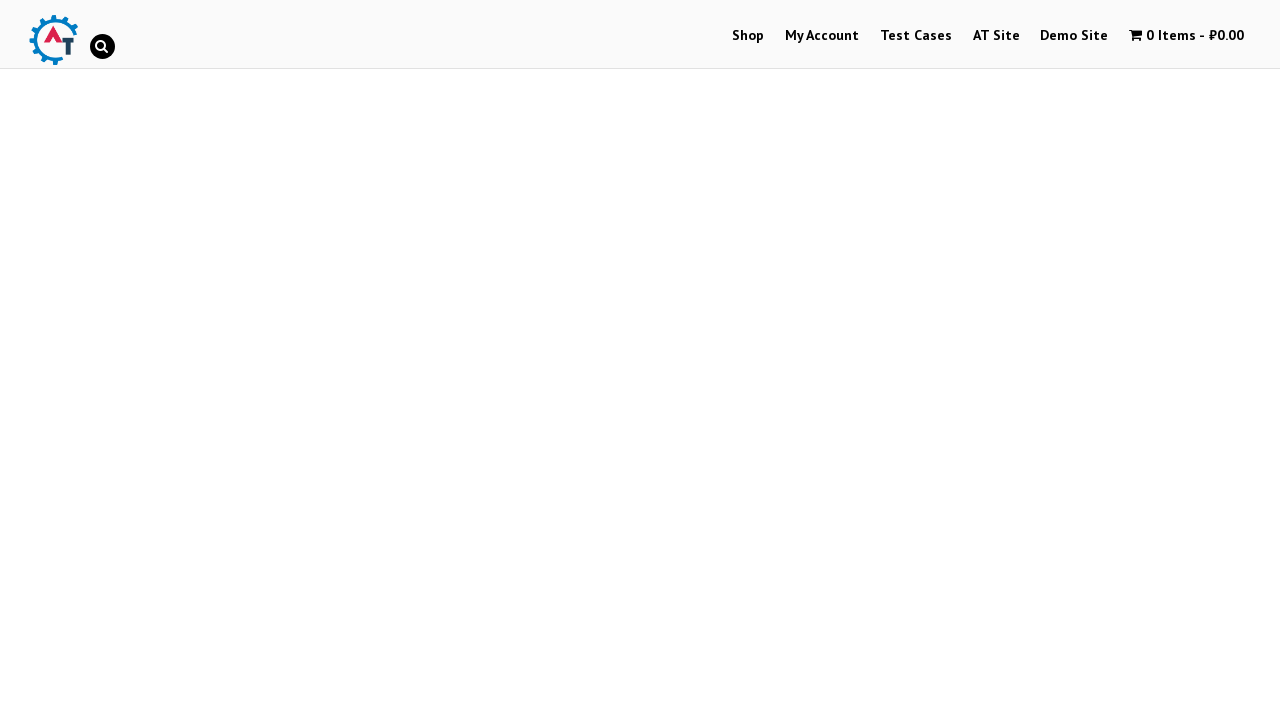

Located 3 arrival products in the arrivals section
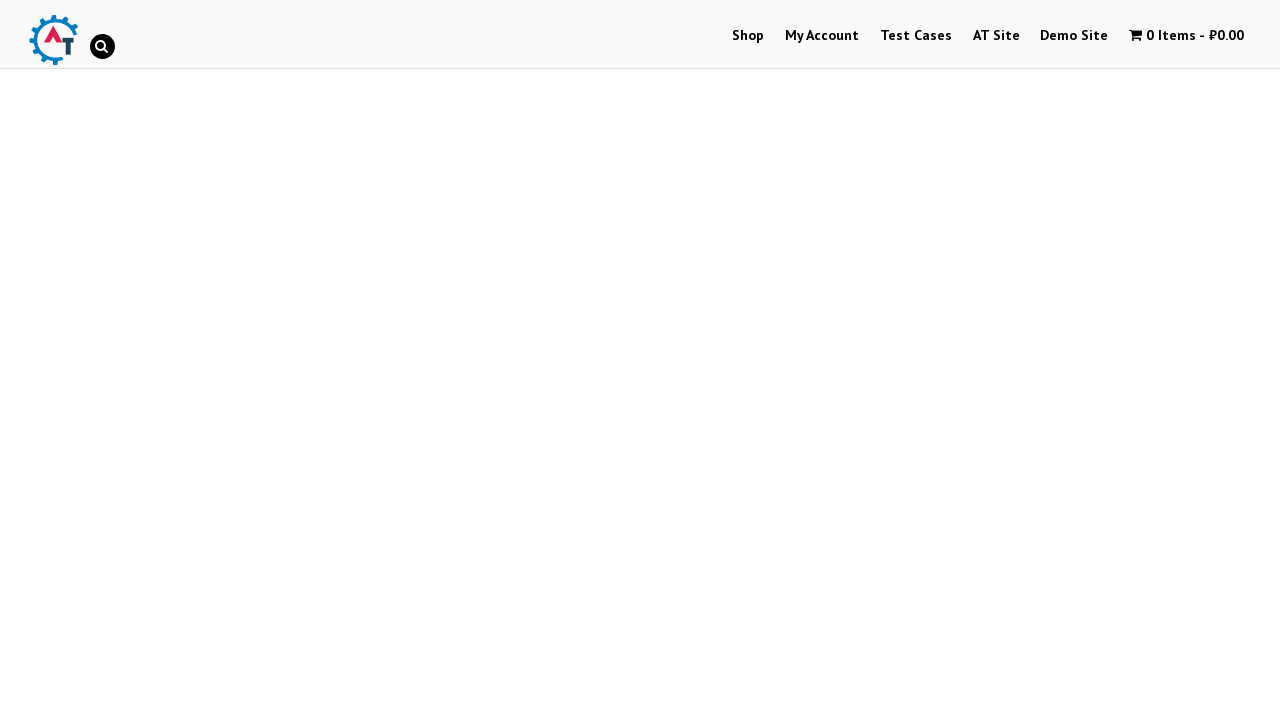

Verified that exactly 3 arrivals are displayed
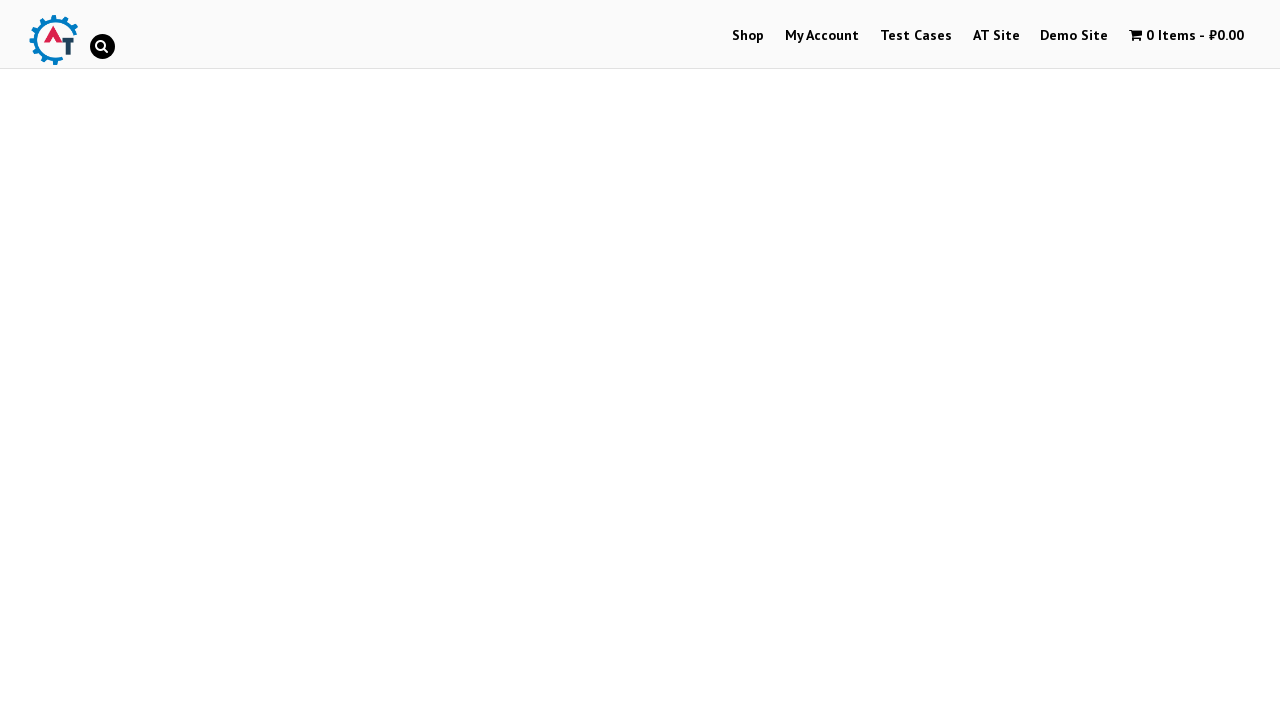

Clicked on the third arrival product at (1039, 361) on //*[@id="themify_builder_content-22"]/div[2]/div/div/div/div/div[2]/div[3]
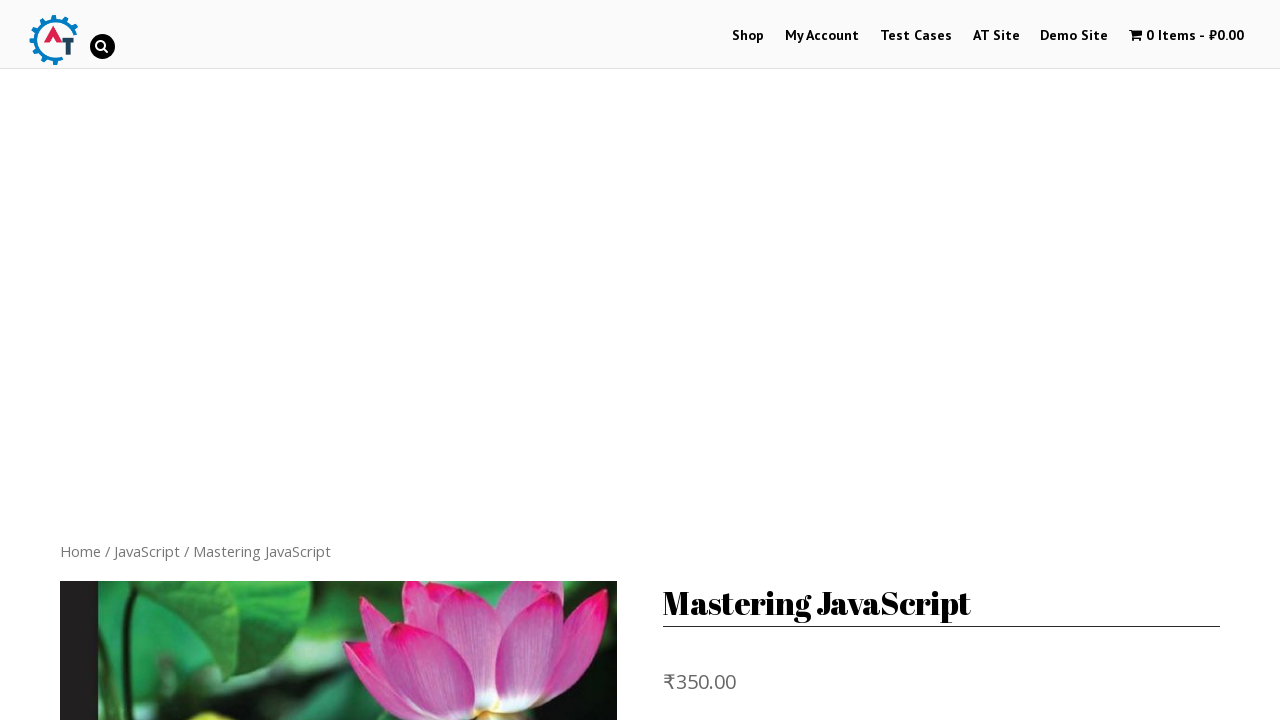

Clicked on the first related product link at (188, 313) on //*[@id="product-165"]/div[5]/ul/li[1]/a[1]
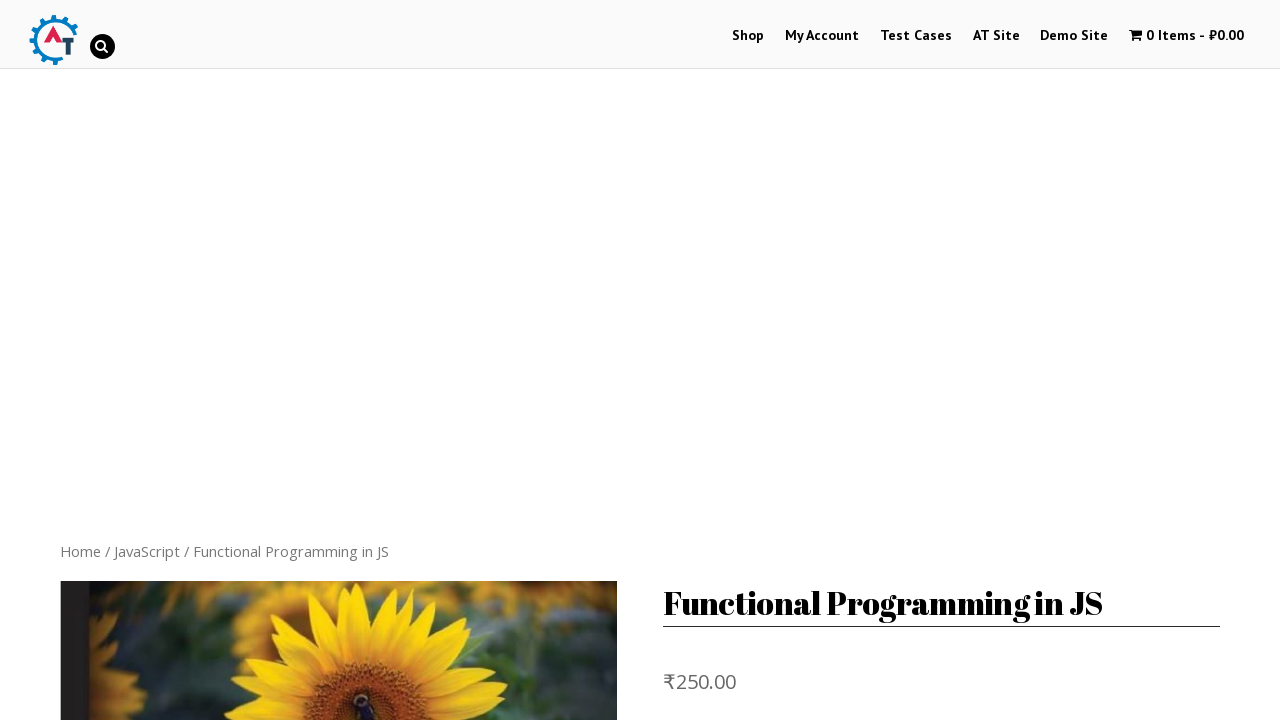

Clicked Add to Basket button at (812, 361) on //*[@id="product-170"]/div[2]/form/button
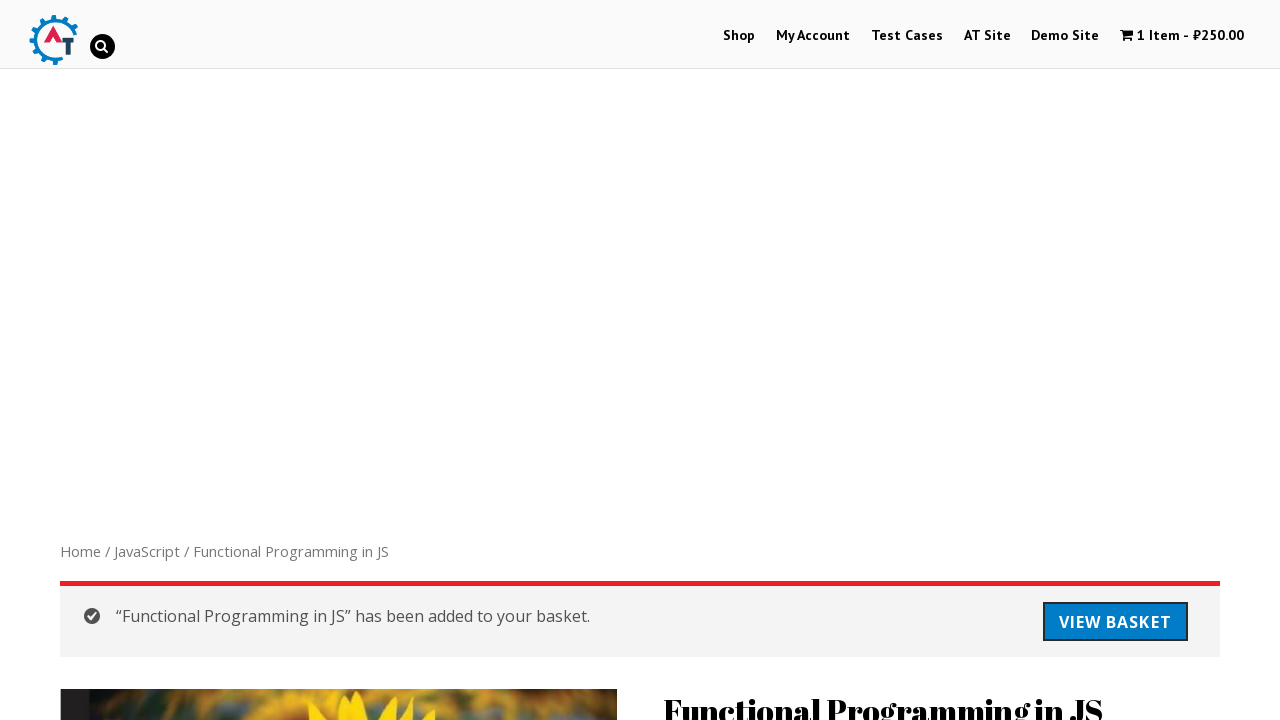

Located price element on product page
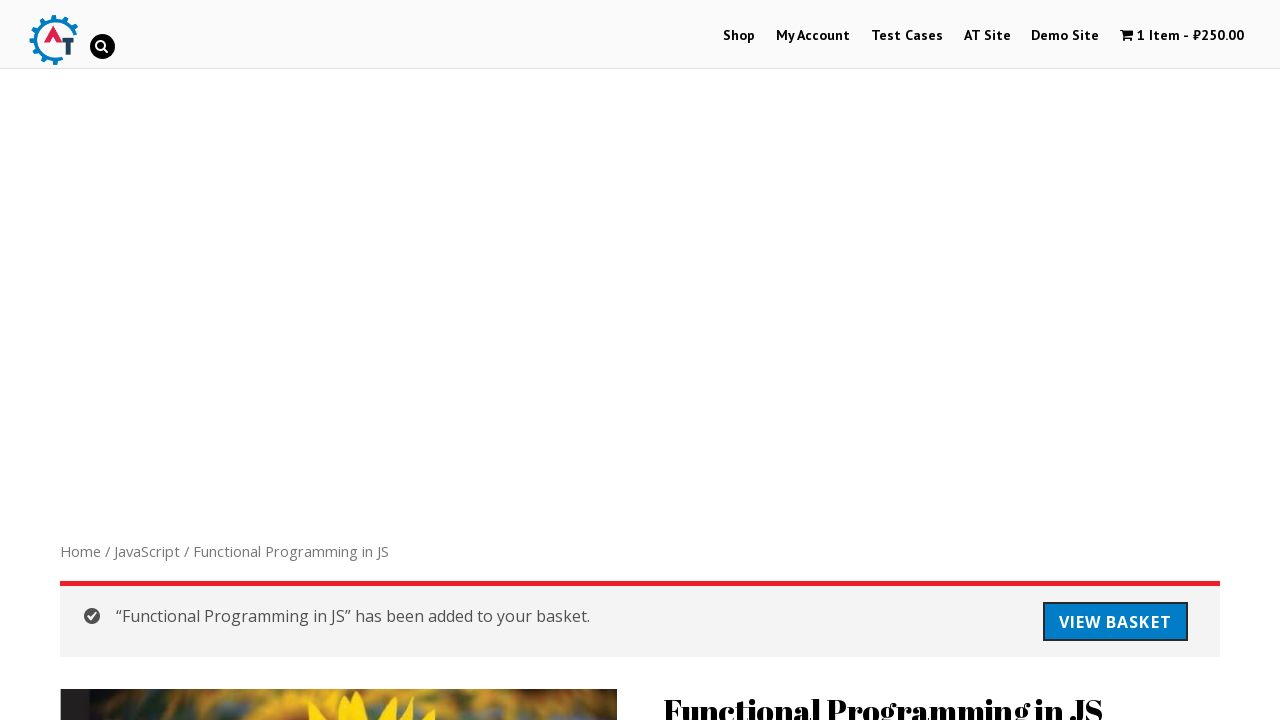

Verified that price is visible
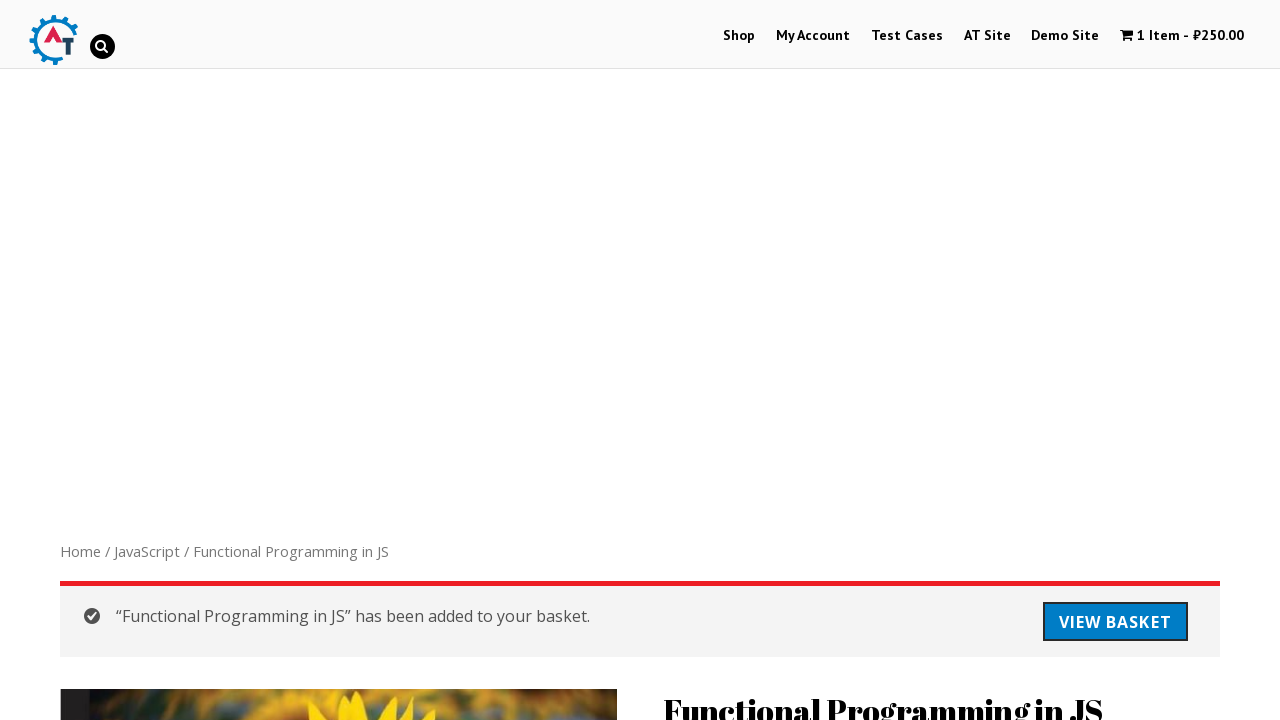

Clicked on cart/checkout link at (1212, 36) on //*[@id="wpmenucartli"]/a/span[2]
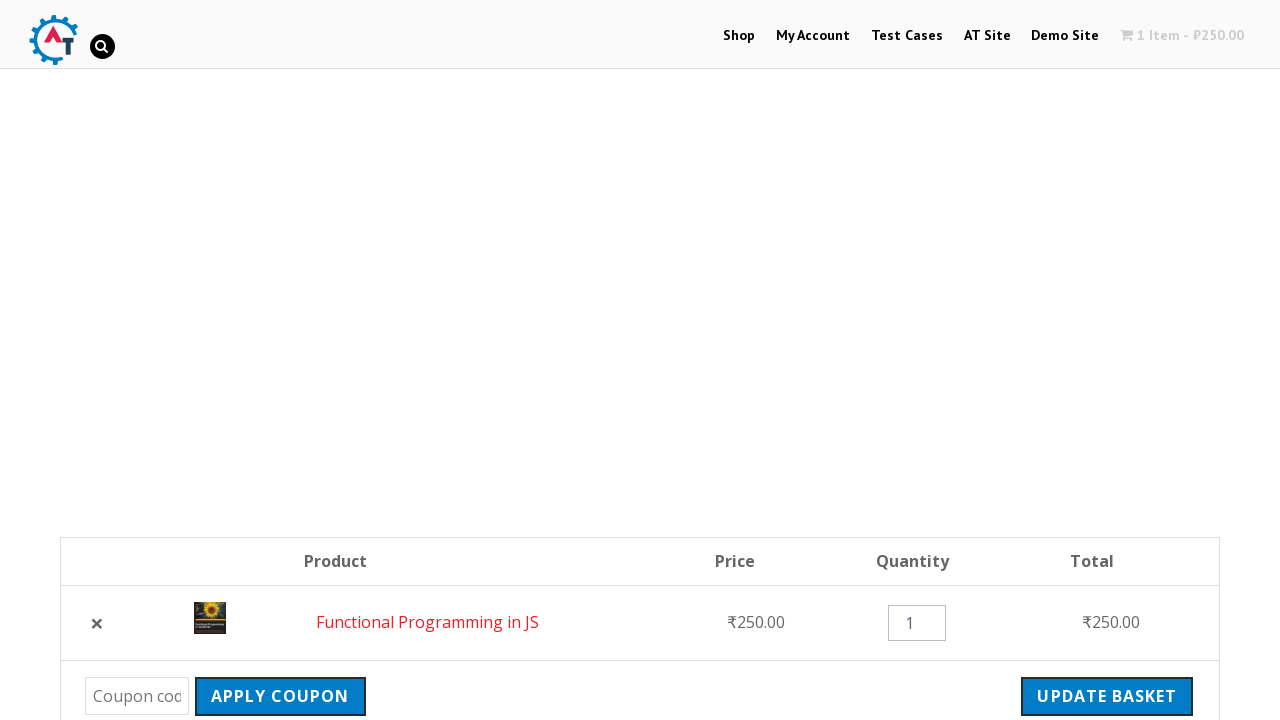

Waited for order total row to load in cart
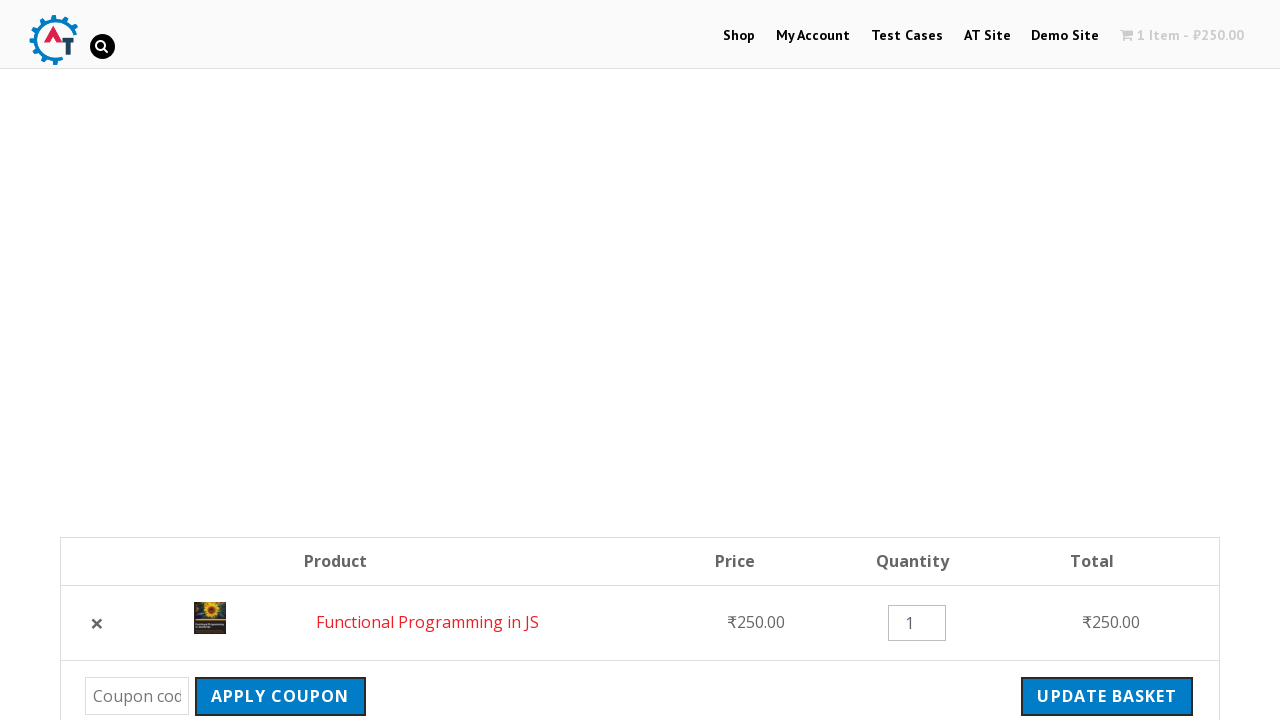

Retrieved total text from cart
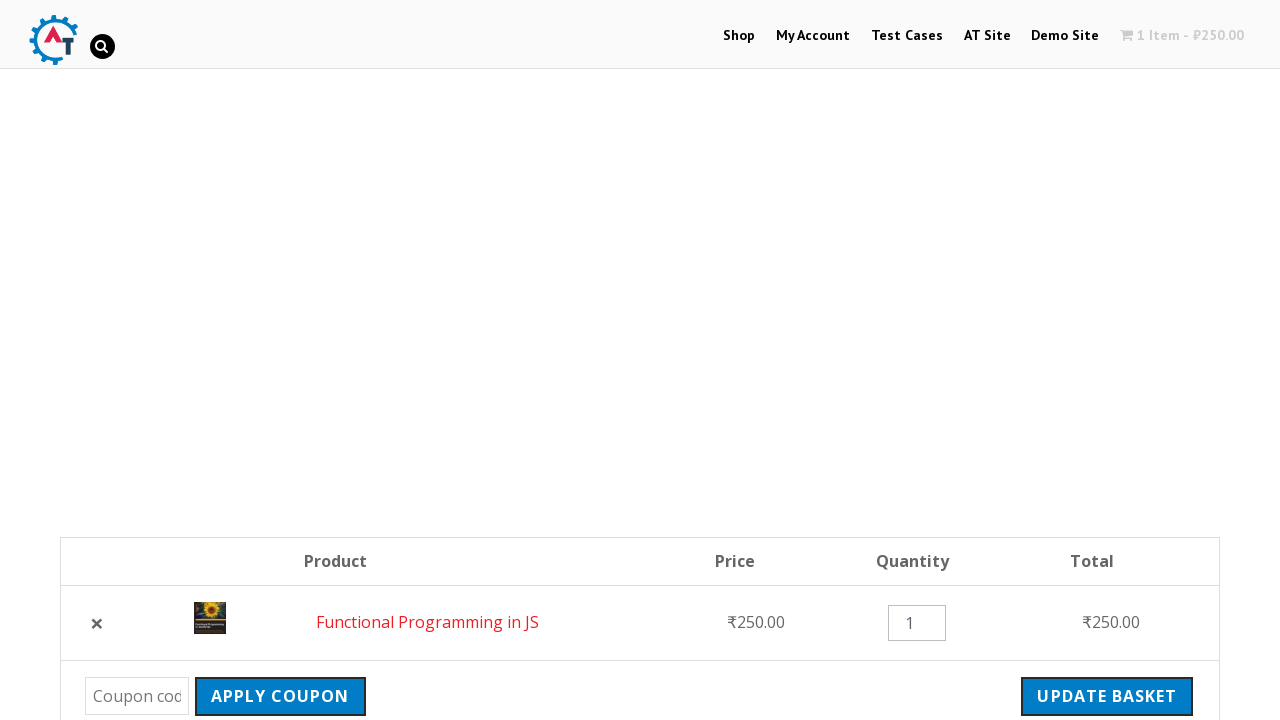

Retrieved subtotal text from cart
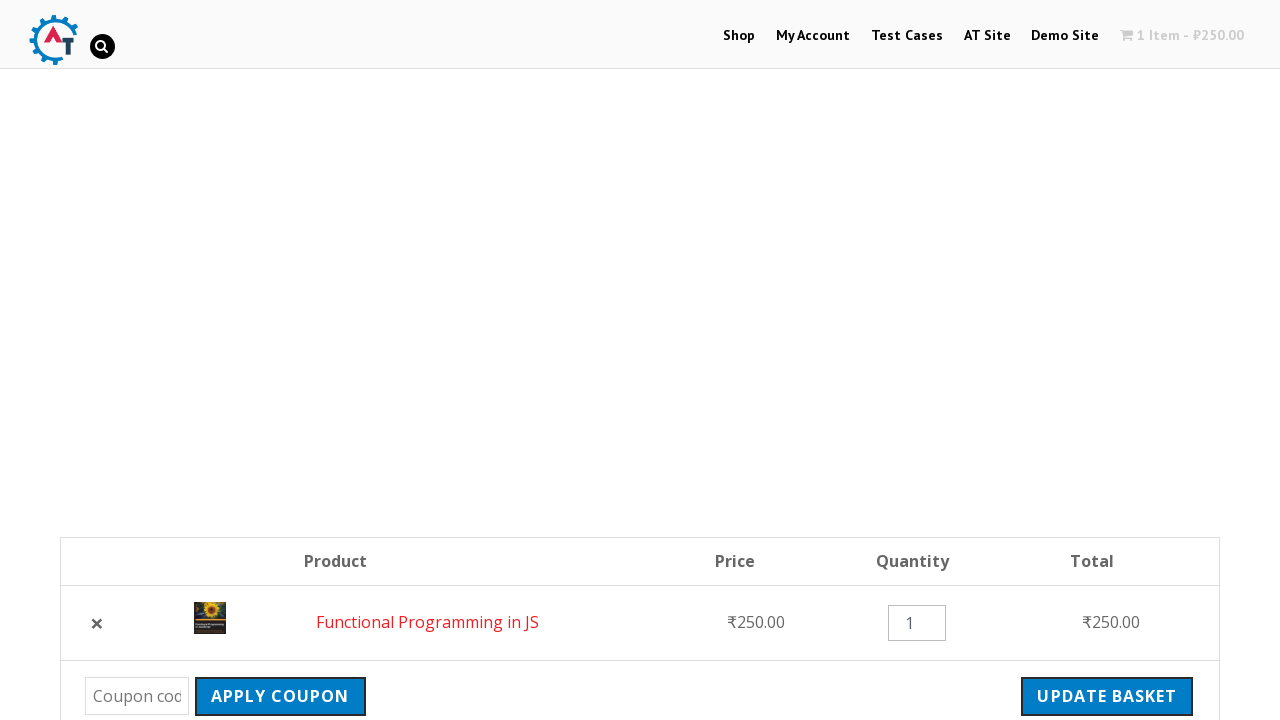

Extracted total value: ₹255.0
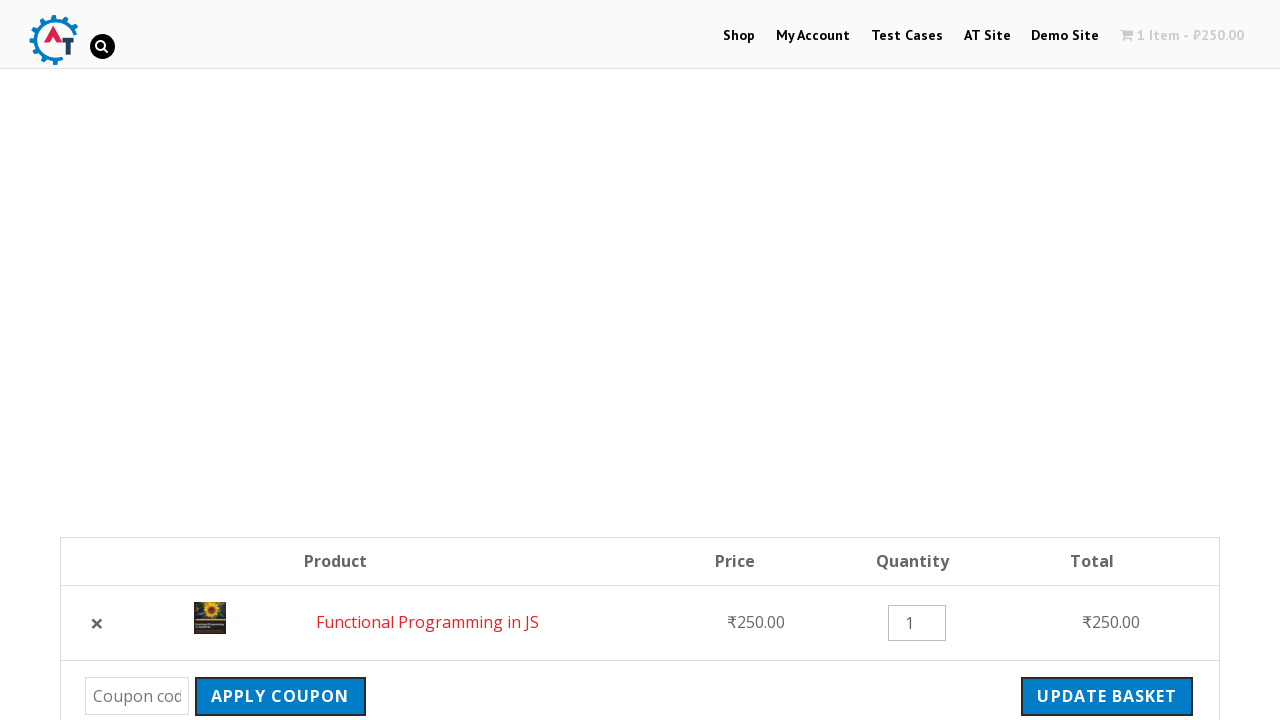

Extracted subtotal value: ₹250.0
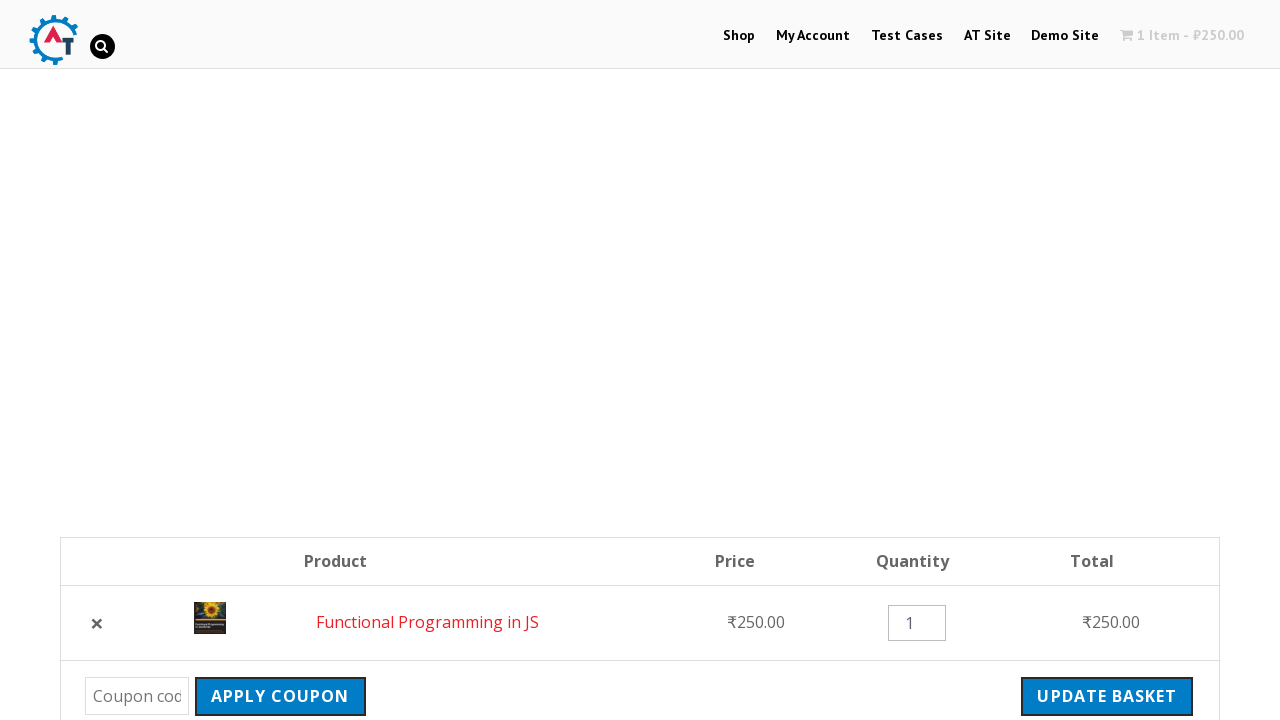

Verified that total (₹255.0) is greater than subtotal (₹250.0) due to taxes
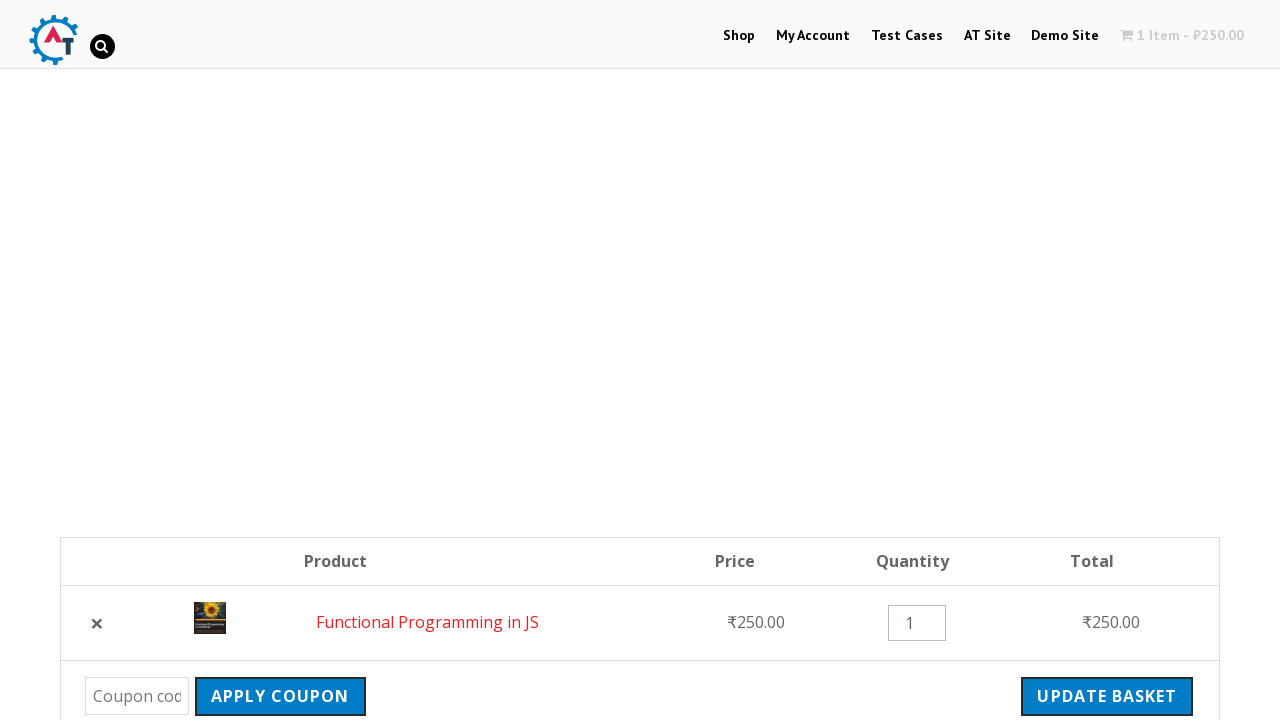

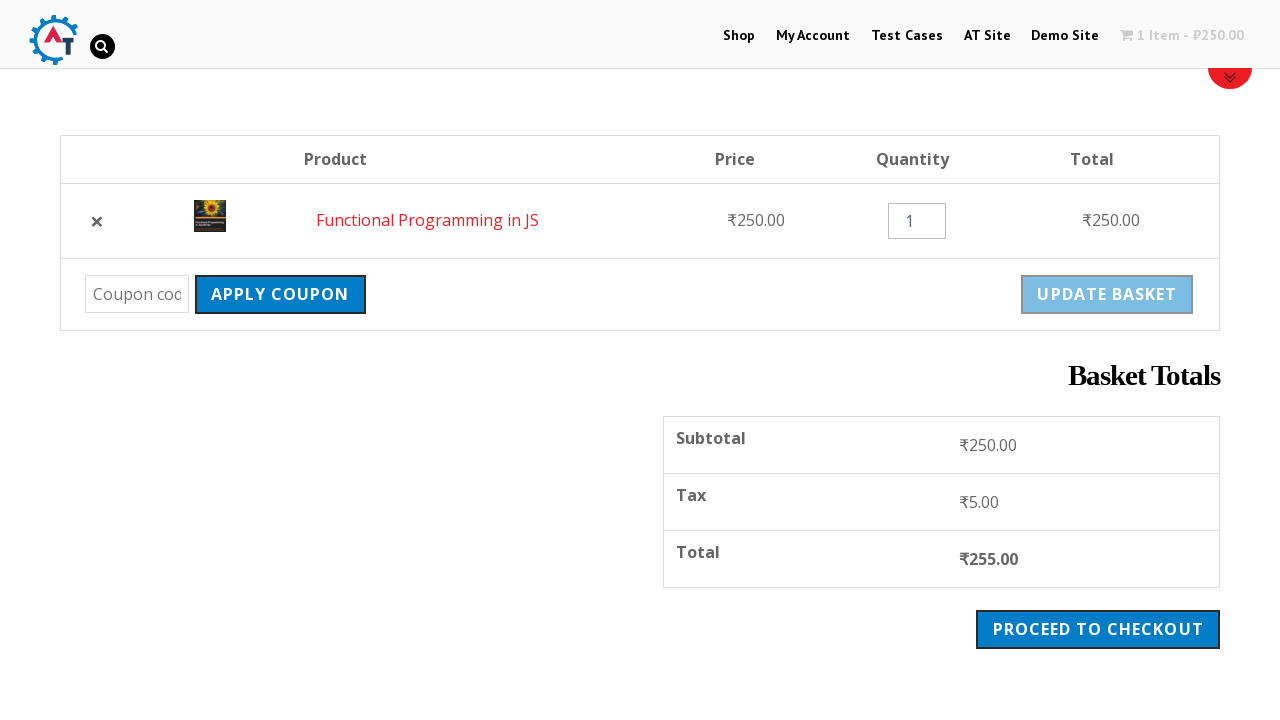